Tests text field input by entering a name and validating the value is correctly set

Starting URL: http://antoniotrindade.com.br/treinoautomacao/elementsweb.html

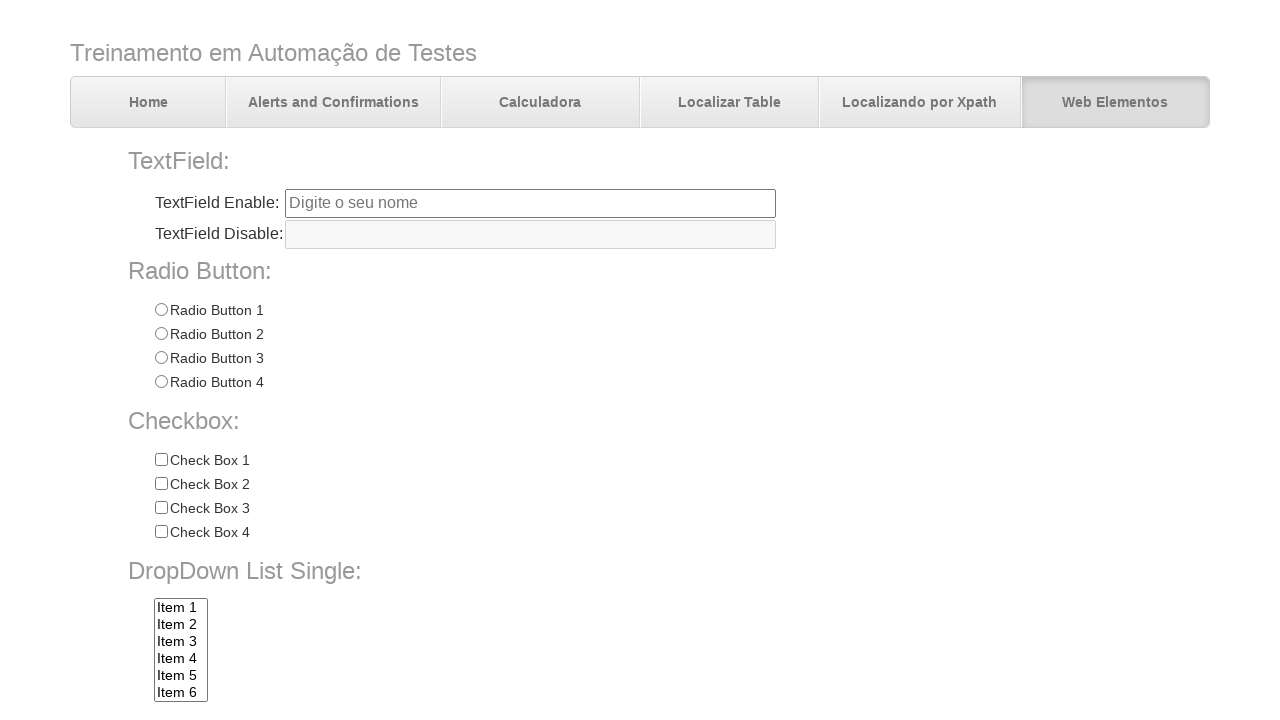

Filled text field with name 'Antônio' on input[name='txtbox1']
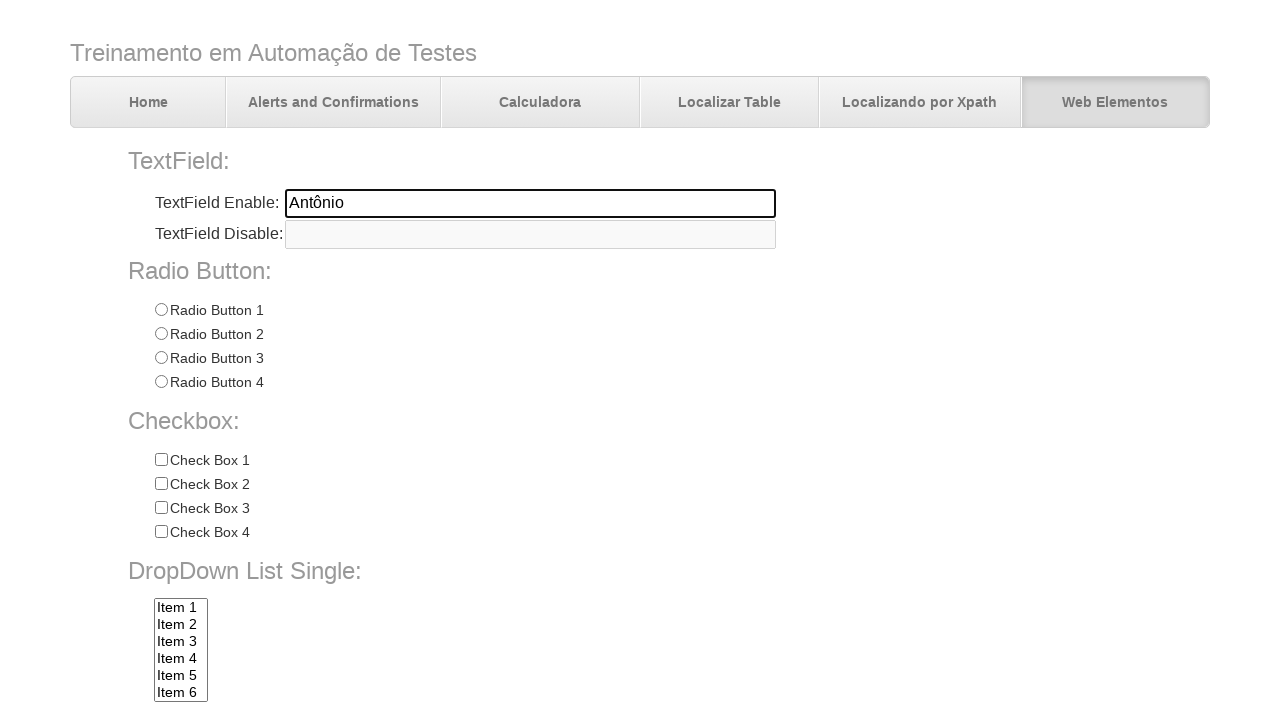

Asserted that text field value is correctly set to 'Antônio'
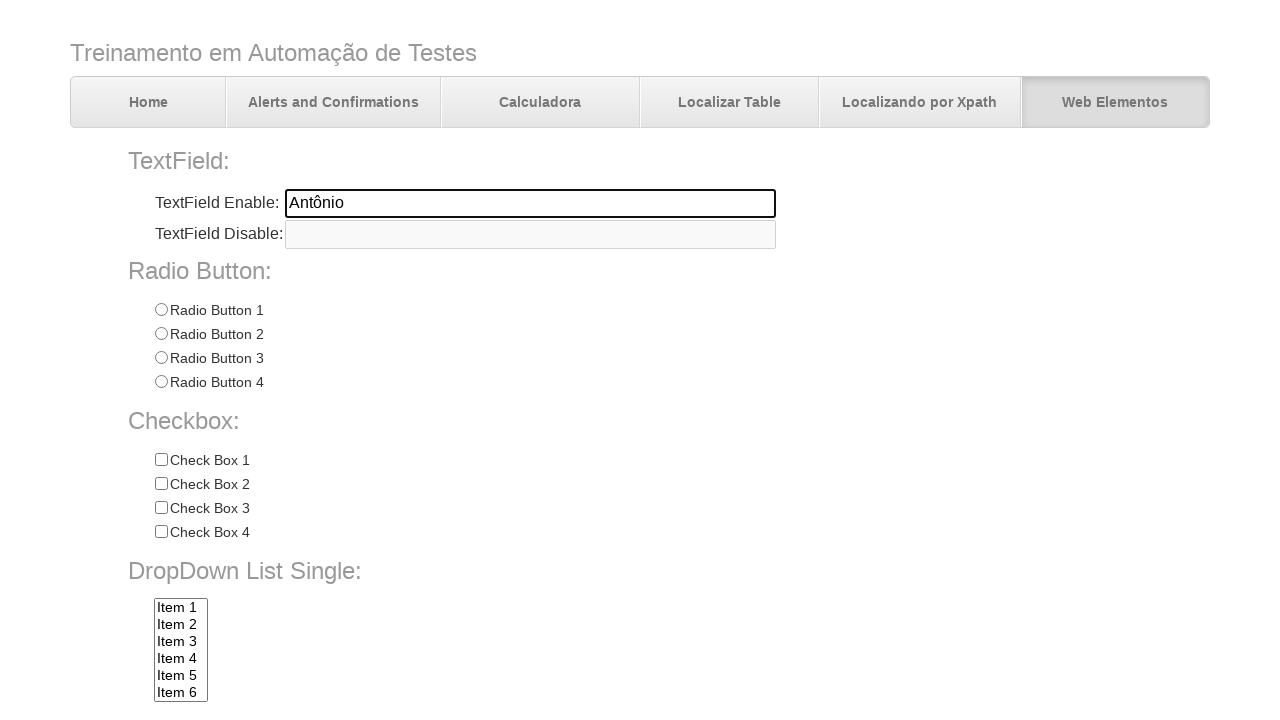

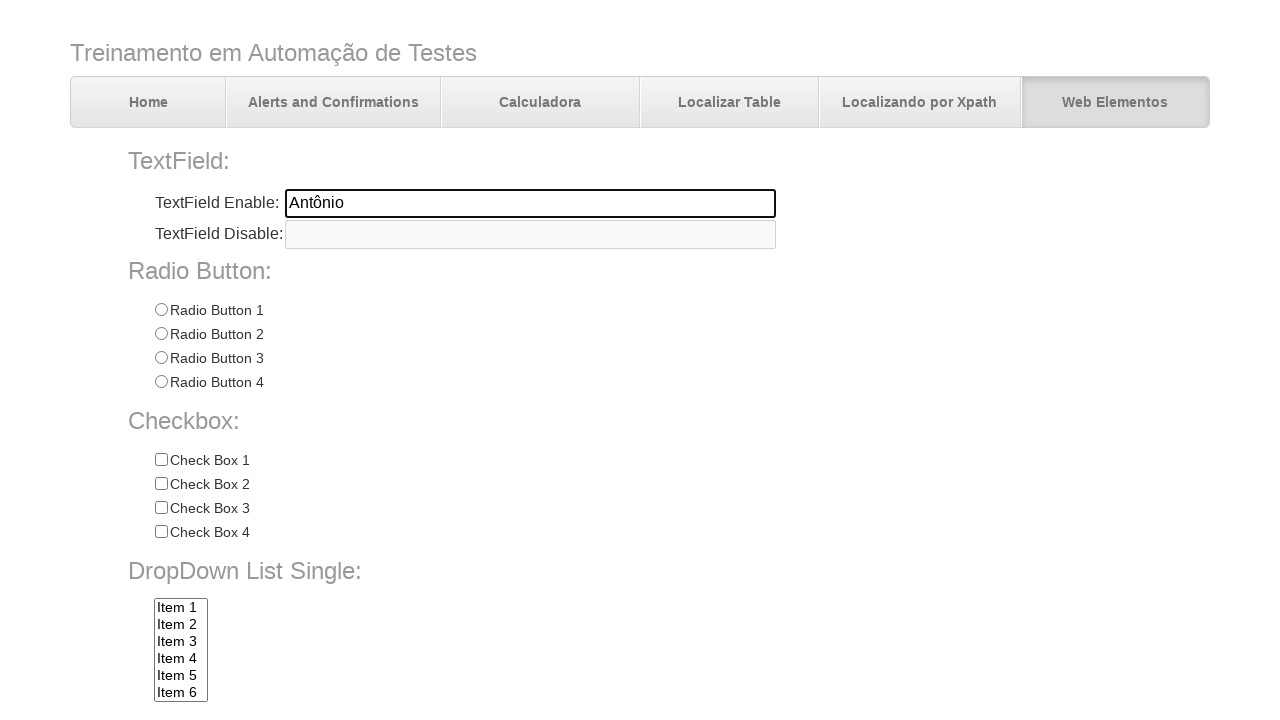